Tests drag and drop functionality by dragging column A to column B

Starting URL: https://the-internet.herokuapp.com/drag_and_drop

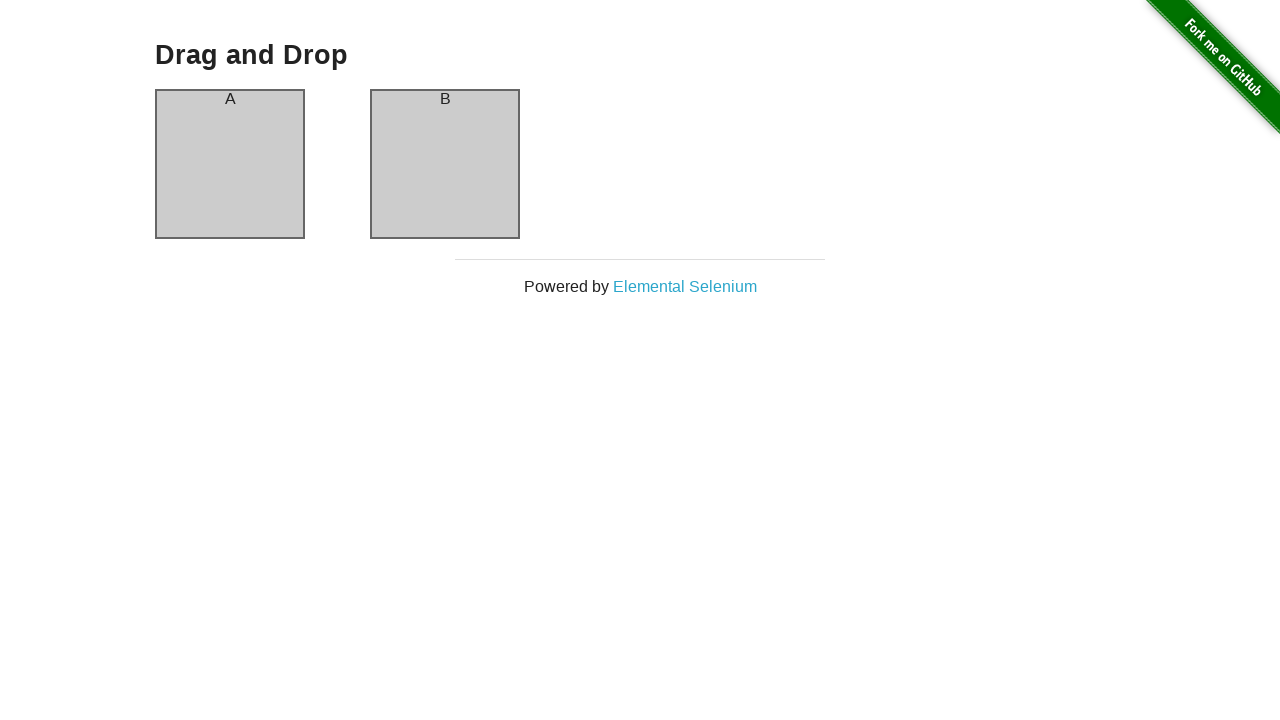

Waited for column A to be visible
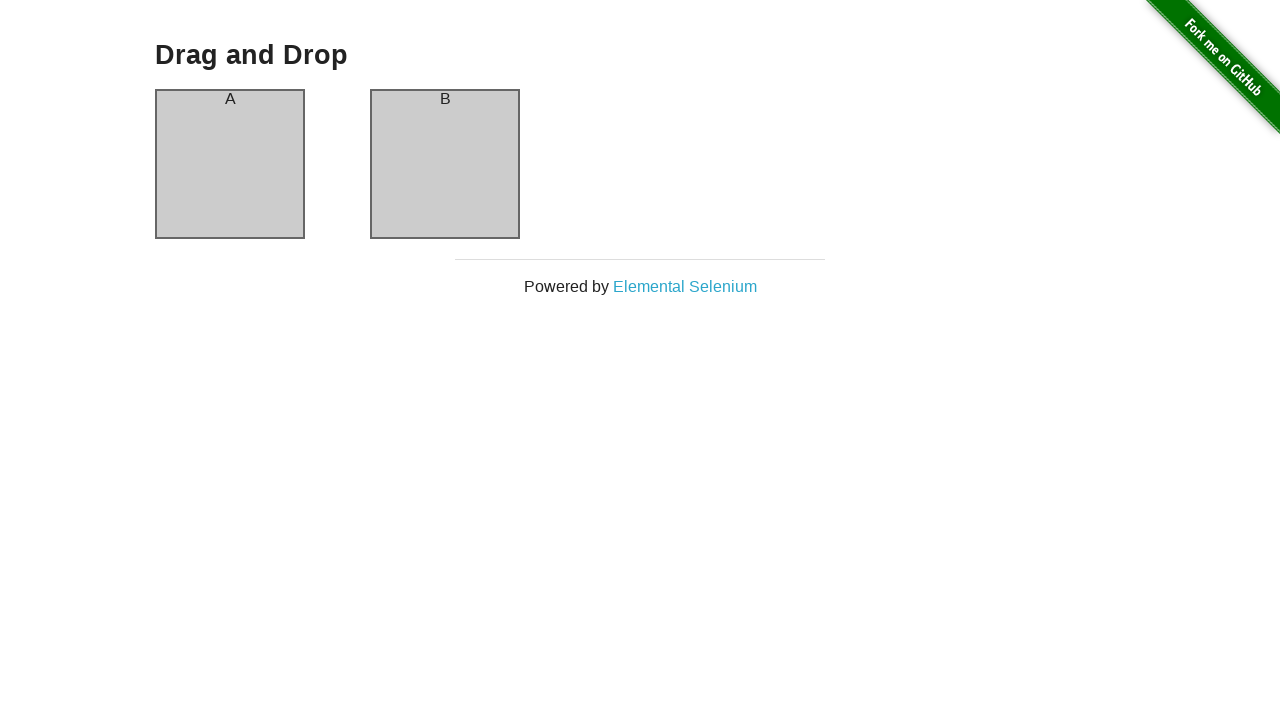

Waited for column B to be visible
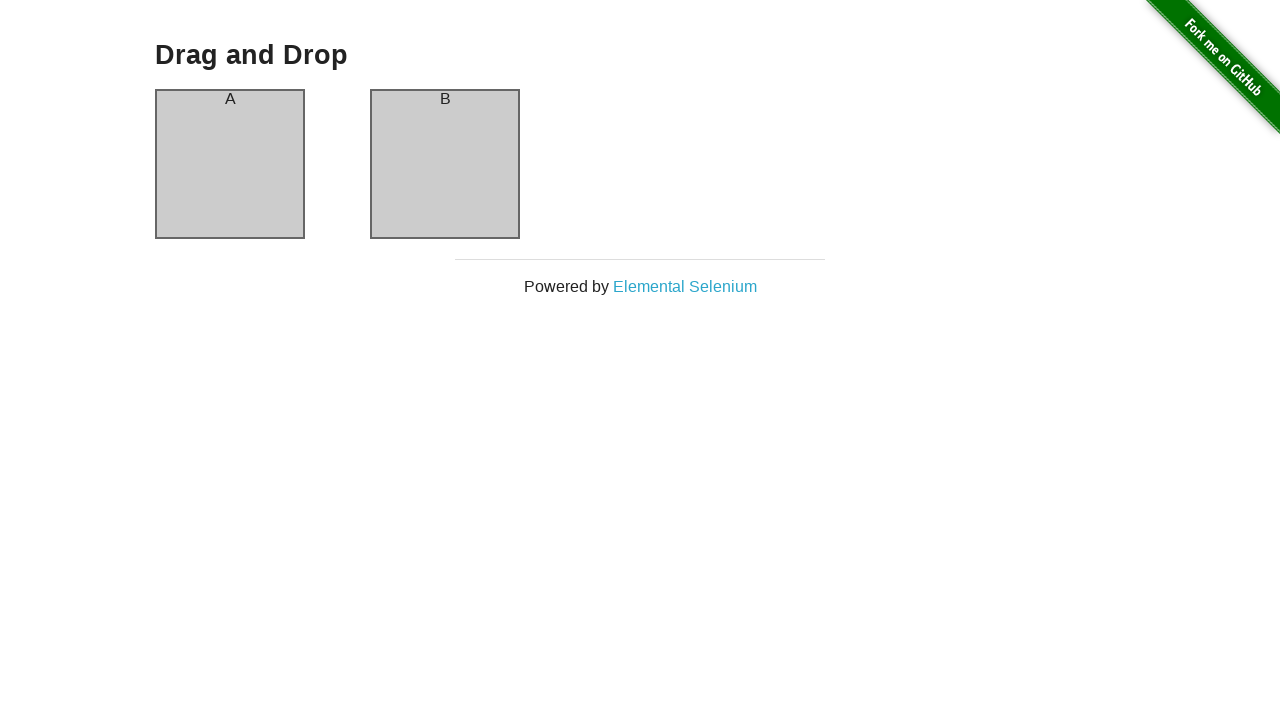

Dragged column A to column B at (445, 164)
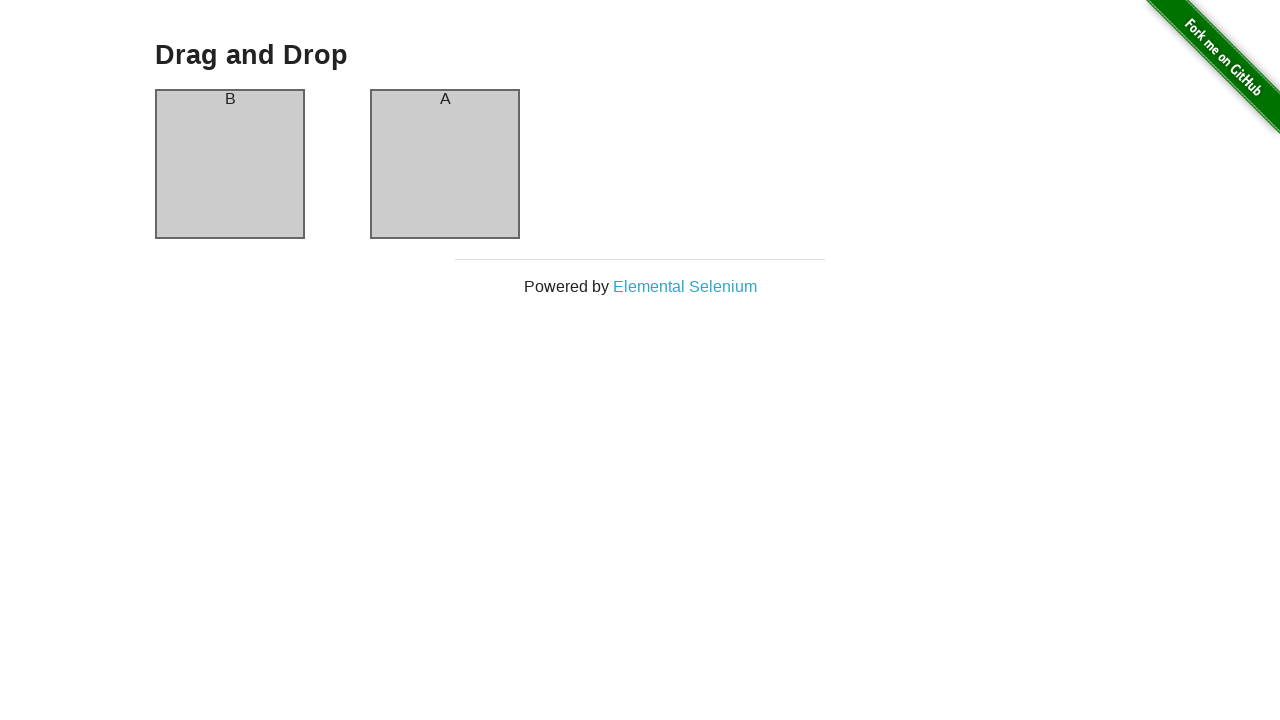

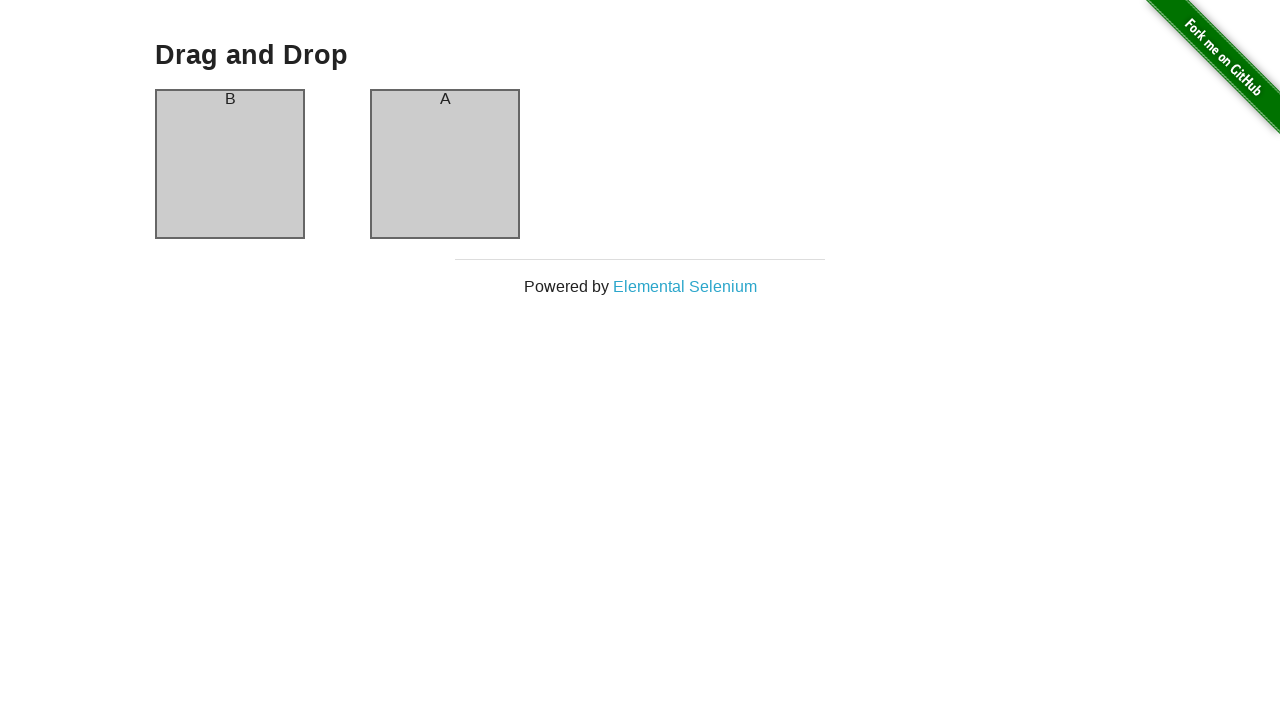